Tests a text box form by filling in full name, email, current address, and permanent address fields, then submitting the form

Starting URL: https://demoqa.com/text-box

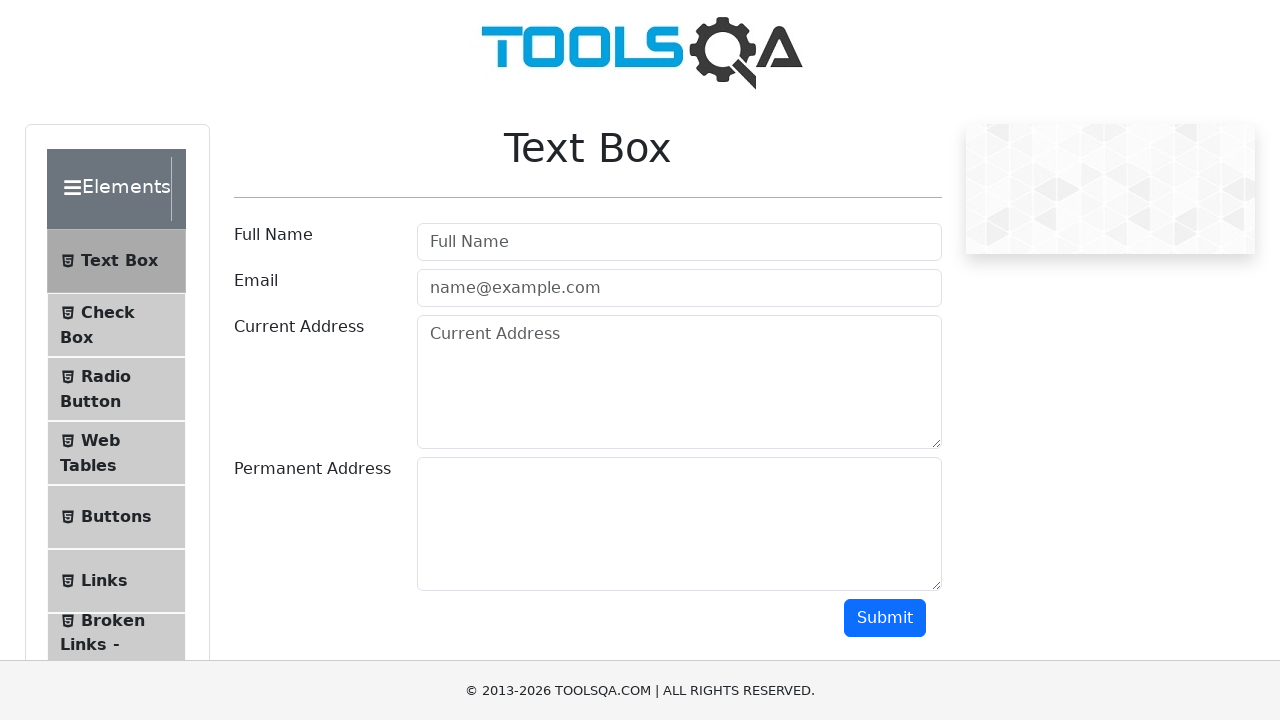

Filled full name field with 'Monika Balandyte' on #userName
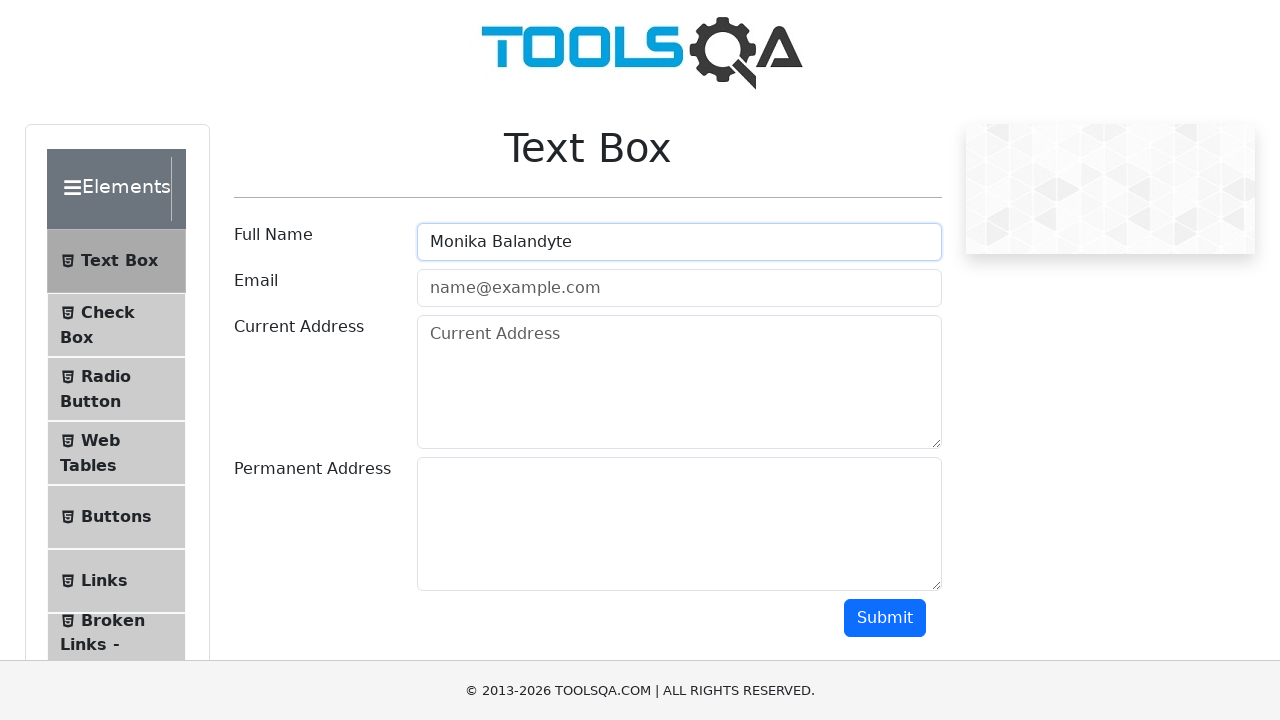

Filled email field with 'm.balandyte@gmail.com' on #userEmail
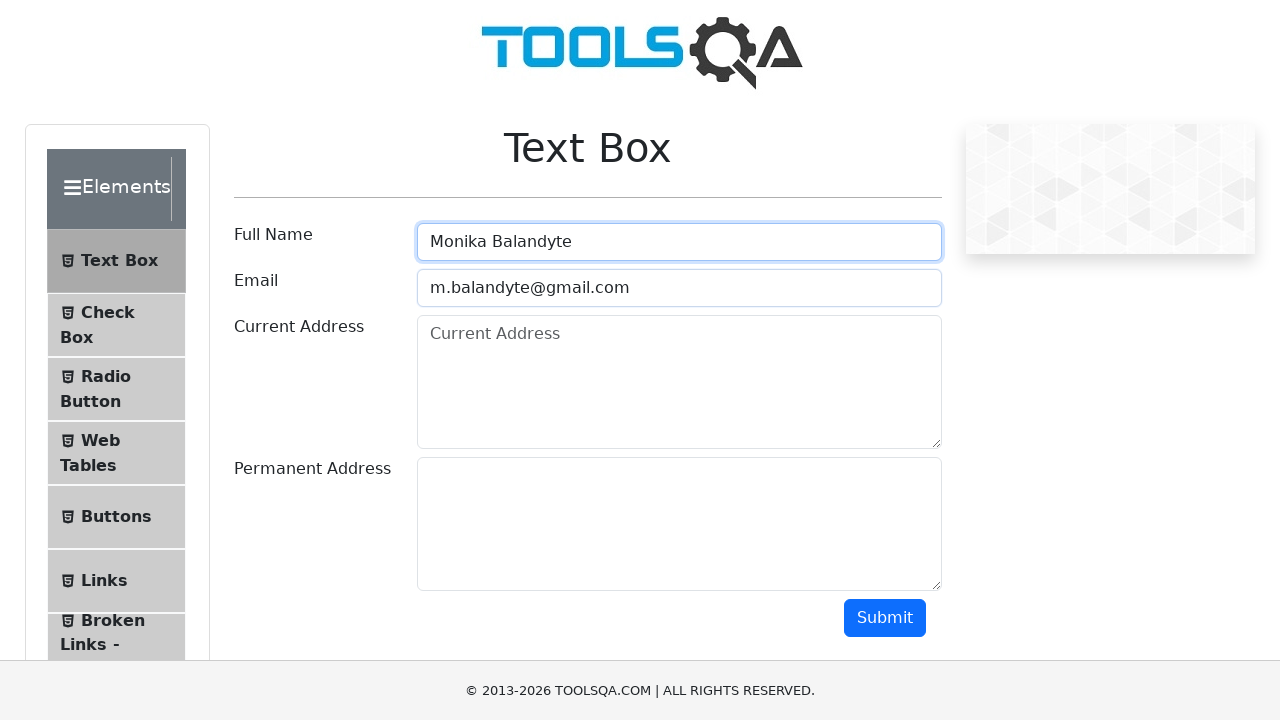

Filled current address field with 'Gatves 24-2, Vilnius' on #currentAddress
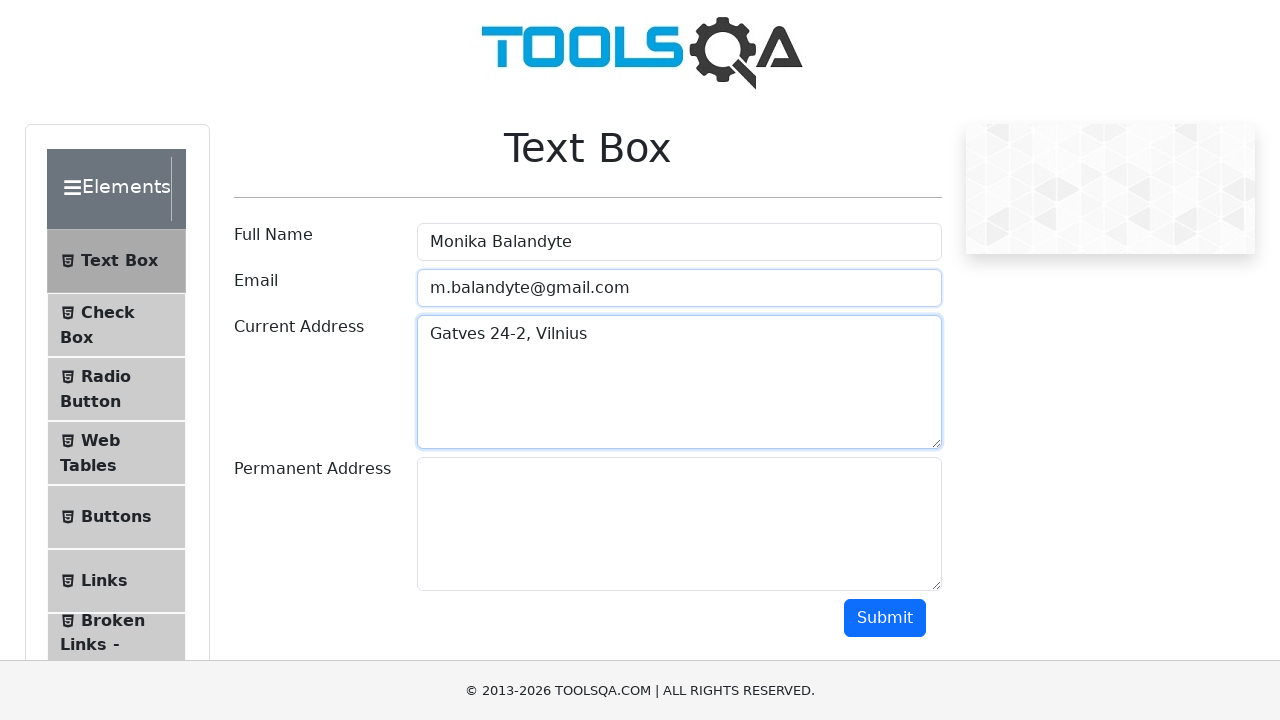

Filled permanent address field with 'Gatves 24-2, Vilnius' on #permanentAddress
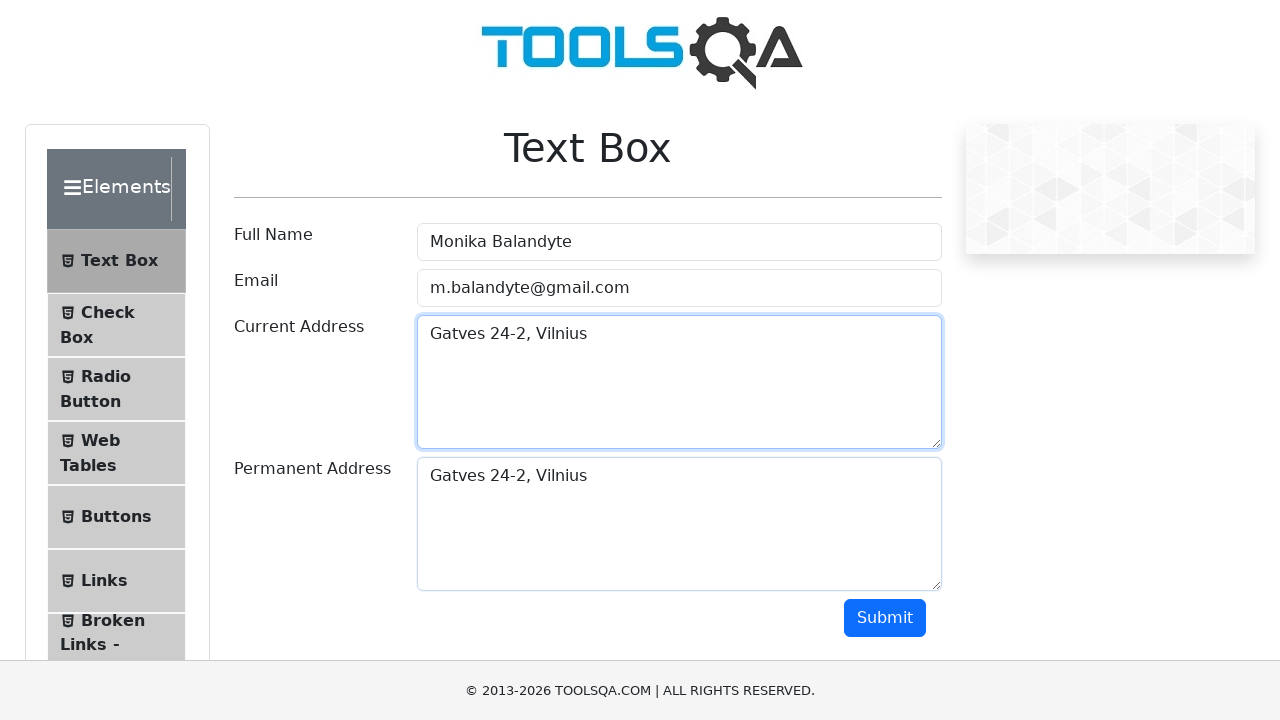

Scrolled down 1000 pixels to reveal submit button
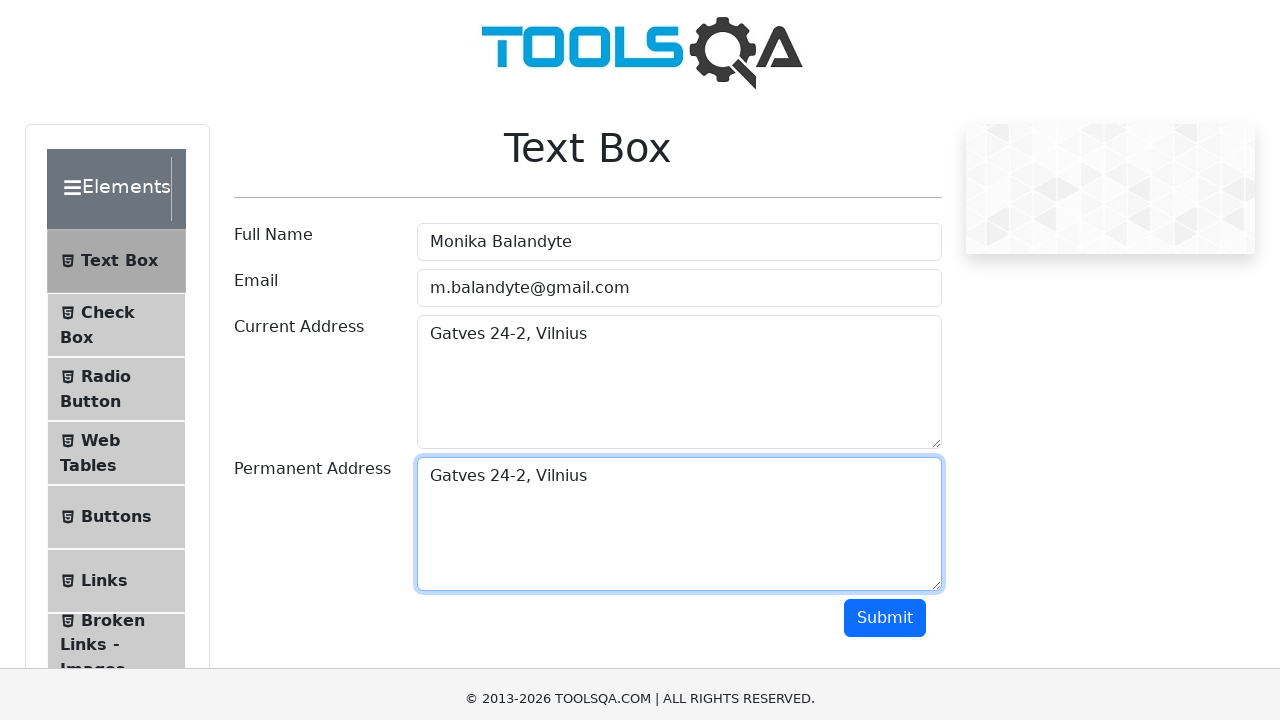

Clicked submit button to submit the form at (885, 360) on #submit
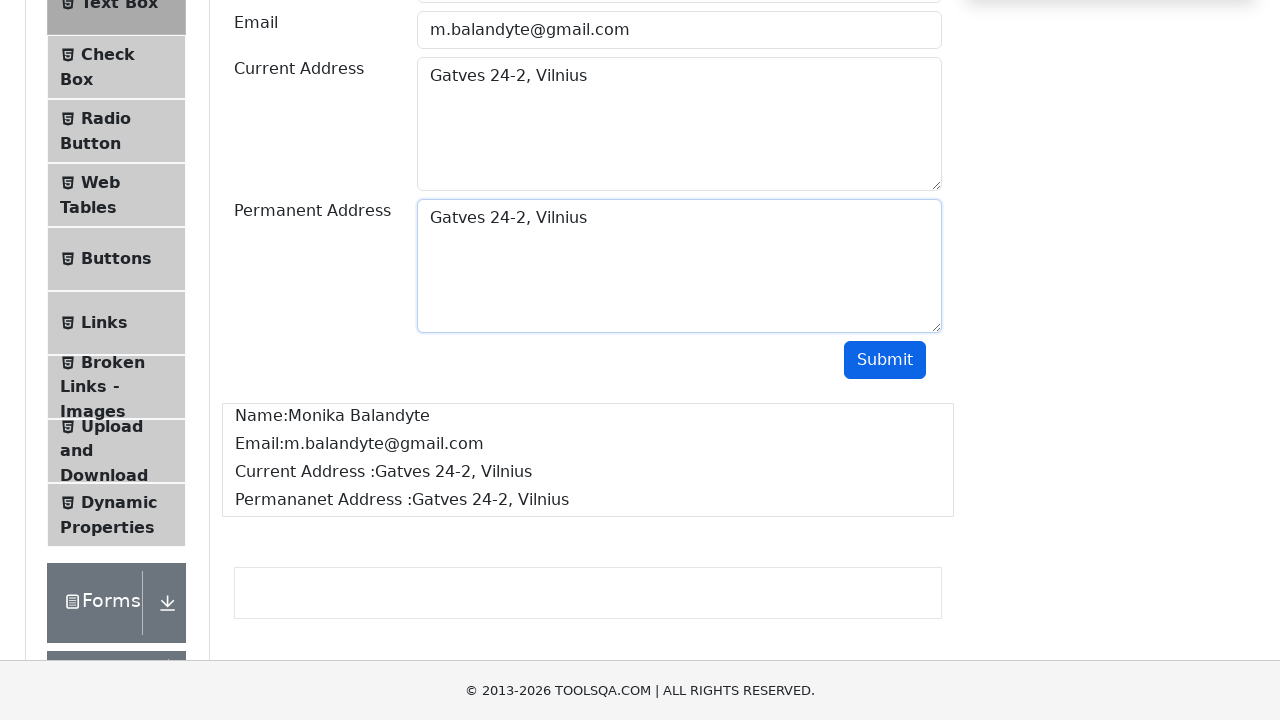

Form submission output loaded and displayed
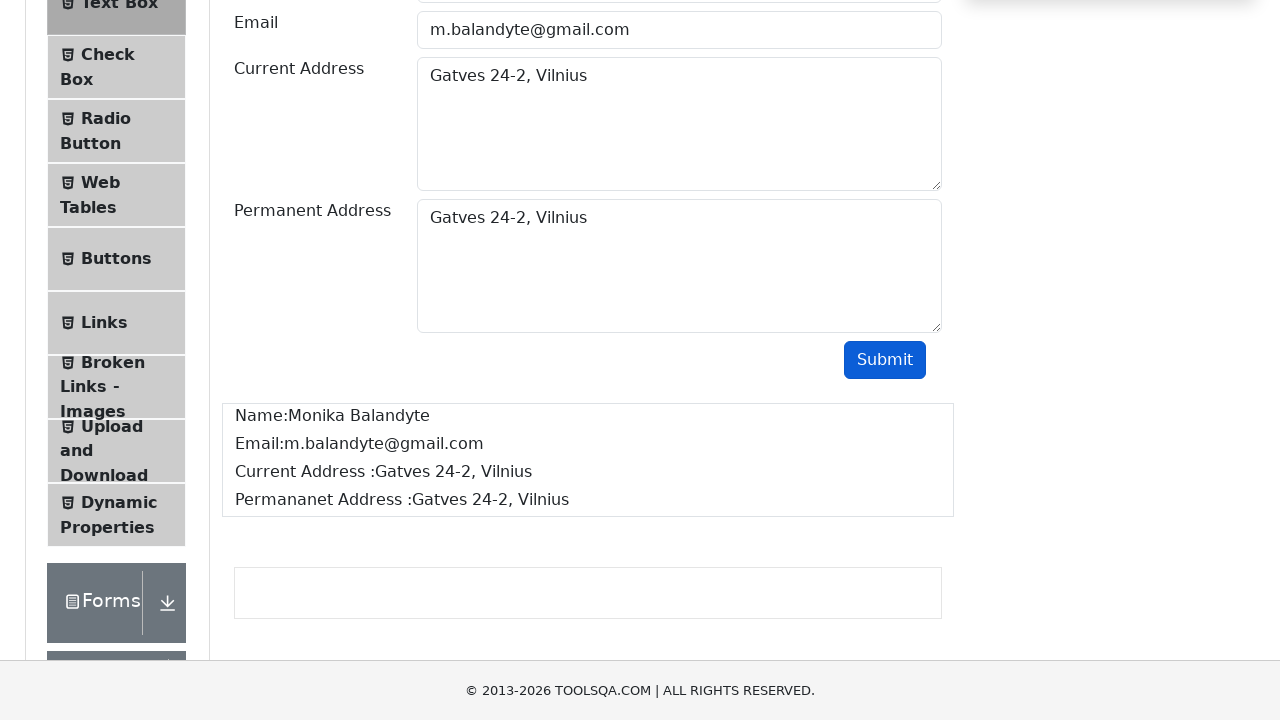

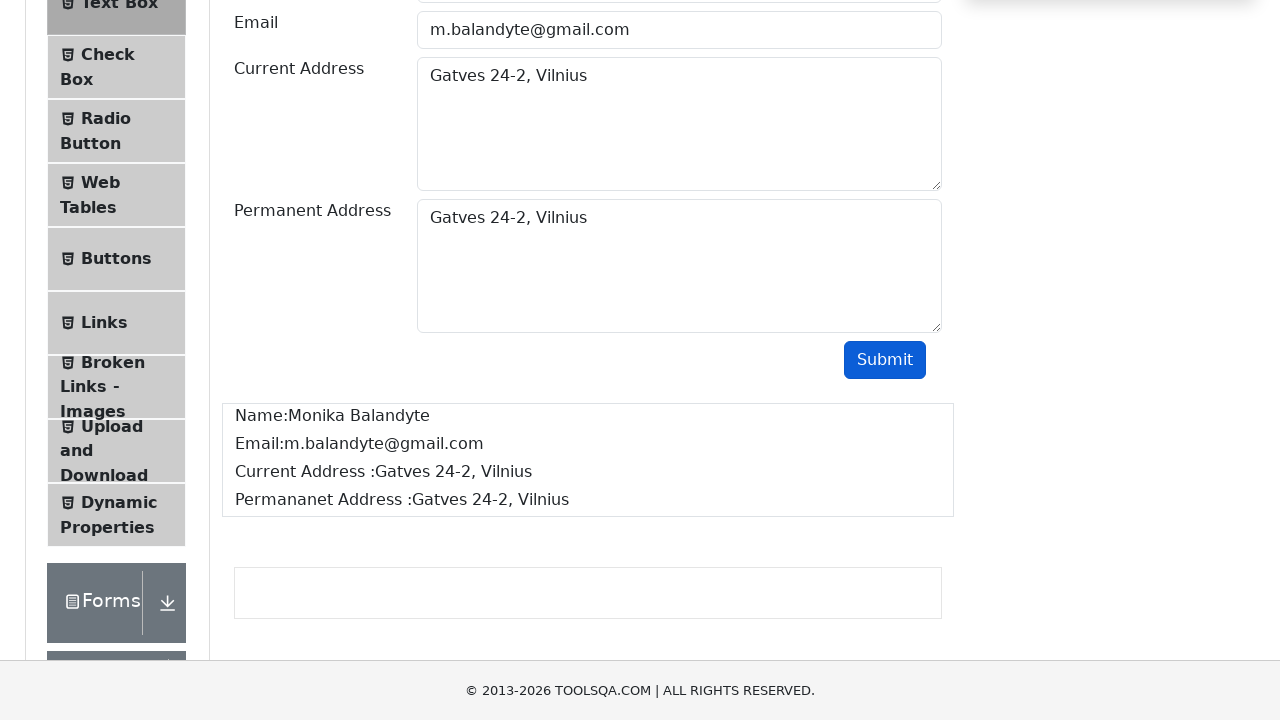